Tests window handling by clicking a link that opens a new window, switching to the new window, verifying the title, and then switching back to the main window.

Starting URL: https://practice.cydeo.com/windows

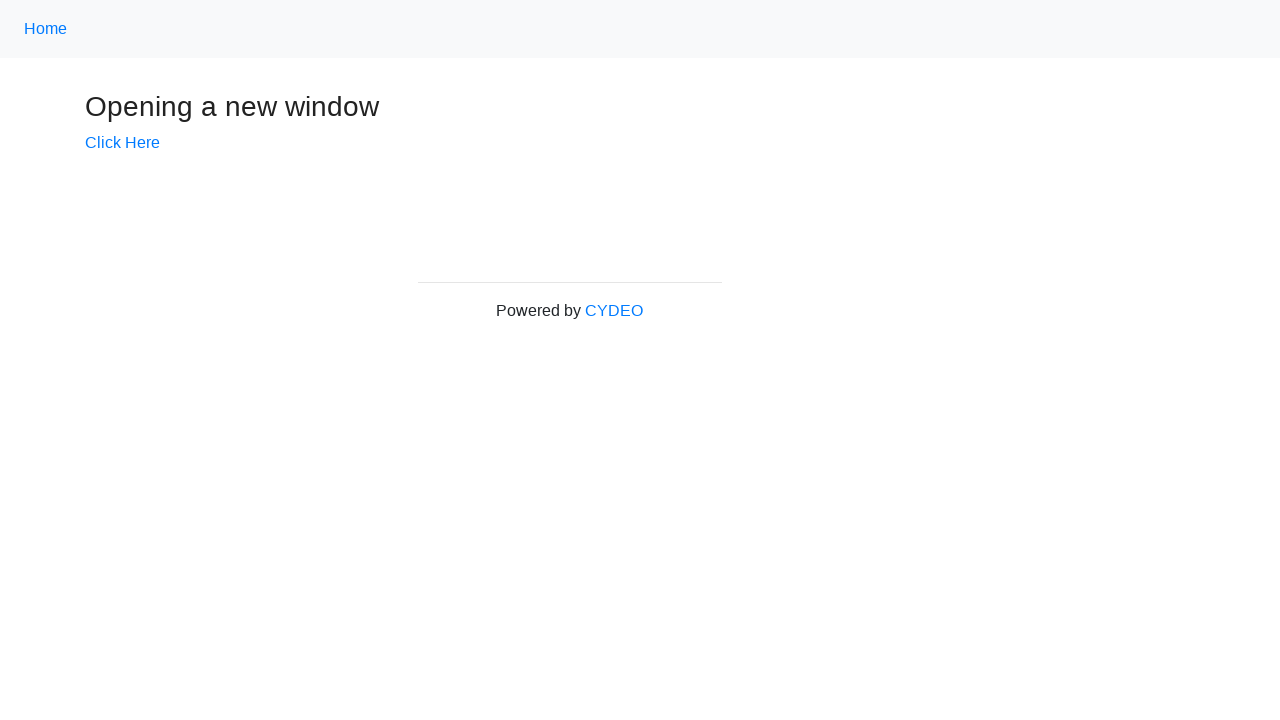

Verified initial page title is 'Windows'
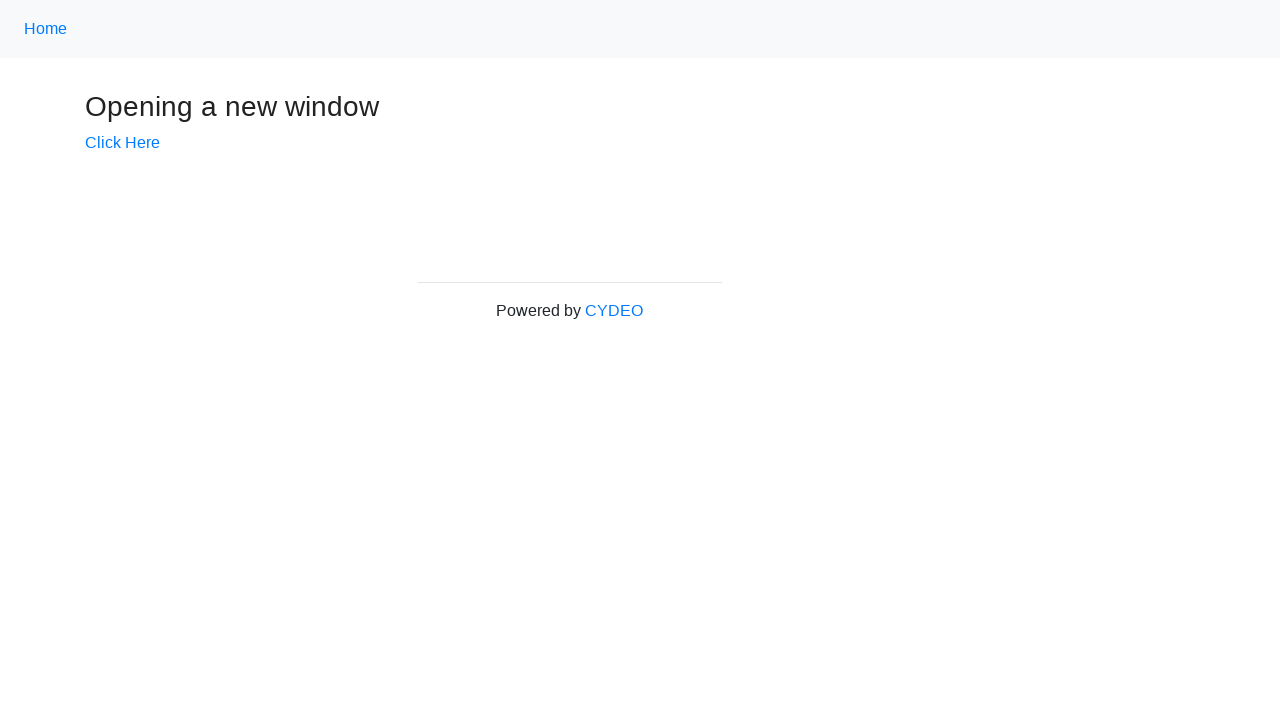

Stored main page reference
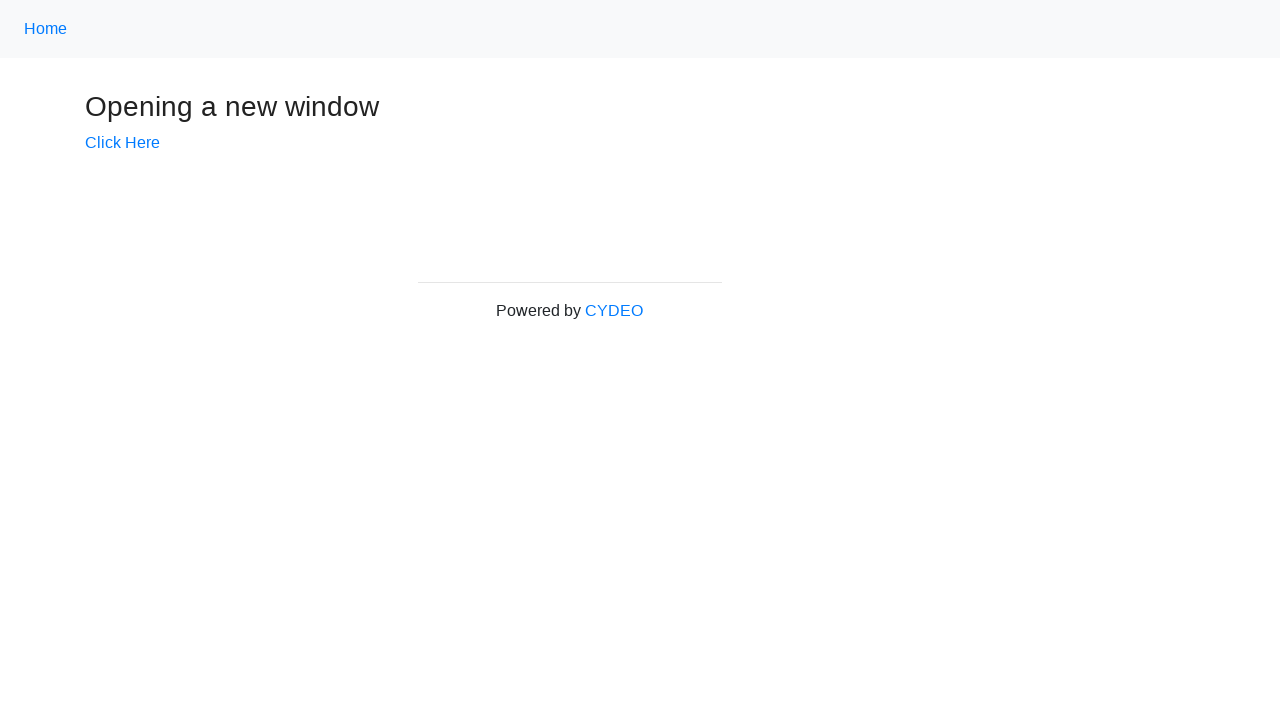

Clicked 'Click Here' link to open new window at (122, 143) on text=Click Here
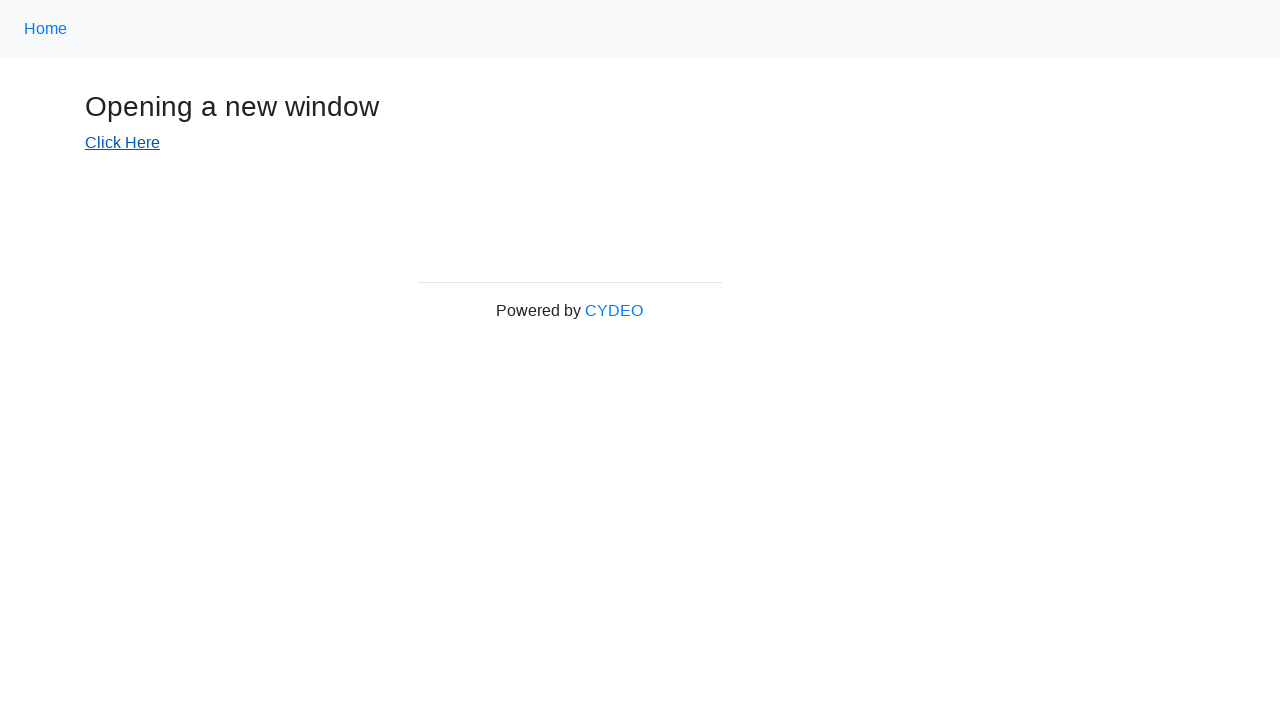

Retrieved new page/window object
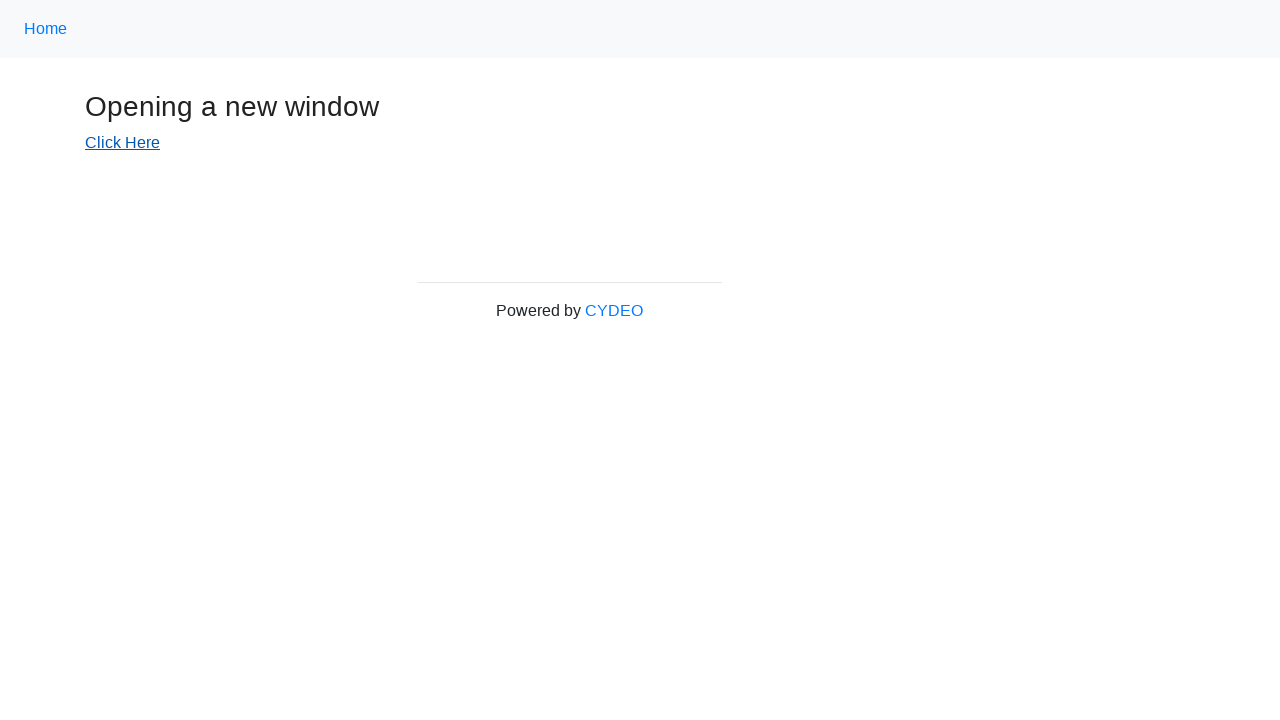

Waited for new page to load
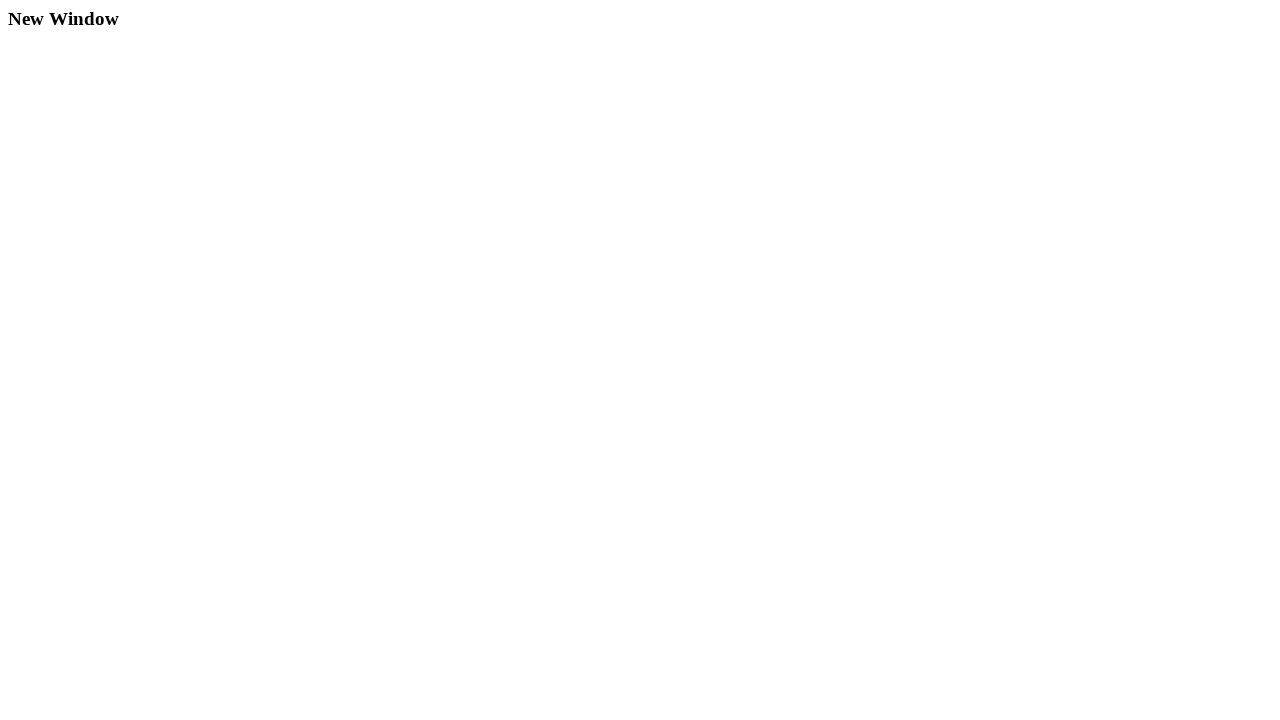

Verified new window title is 'New Window'
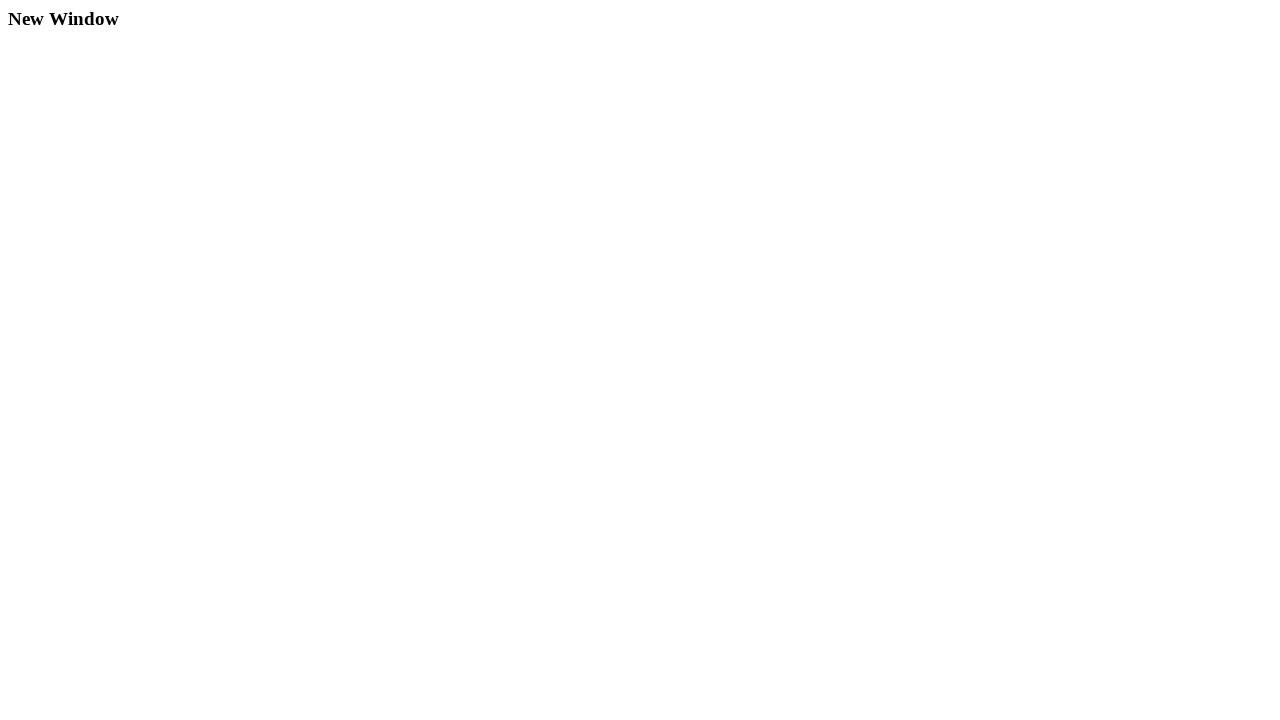

Switched back to main page
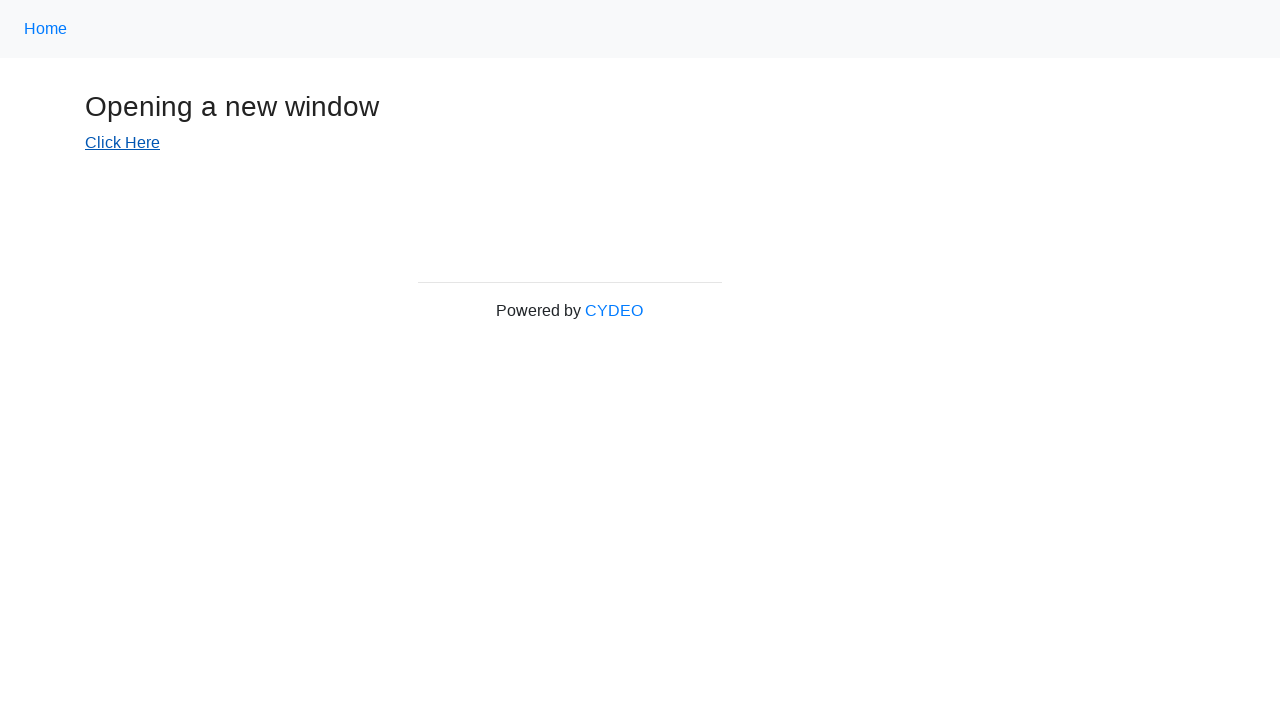

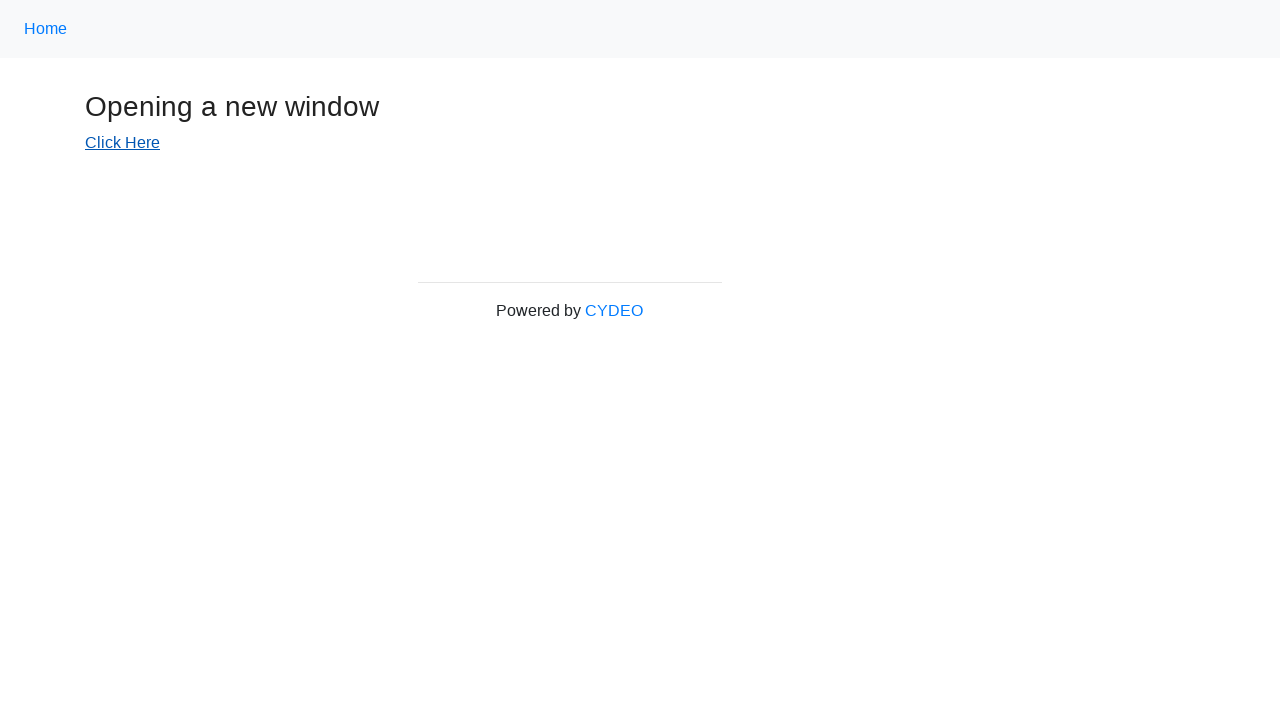